Tests pagination navigation on a book catalog website by clicking through multiple pages using the "next" button until no more pages are available.

Starting URL: http://books.toscrape.com

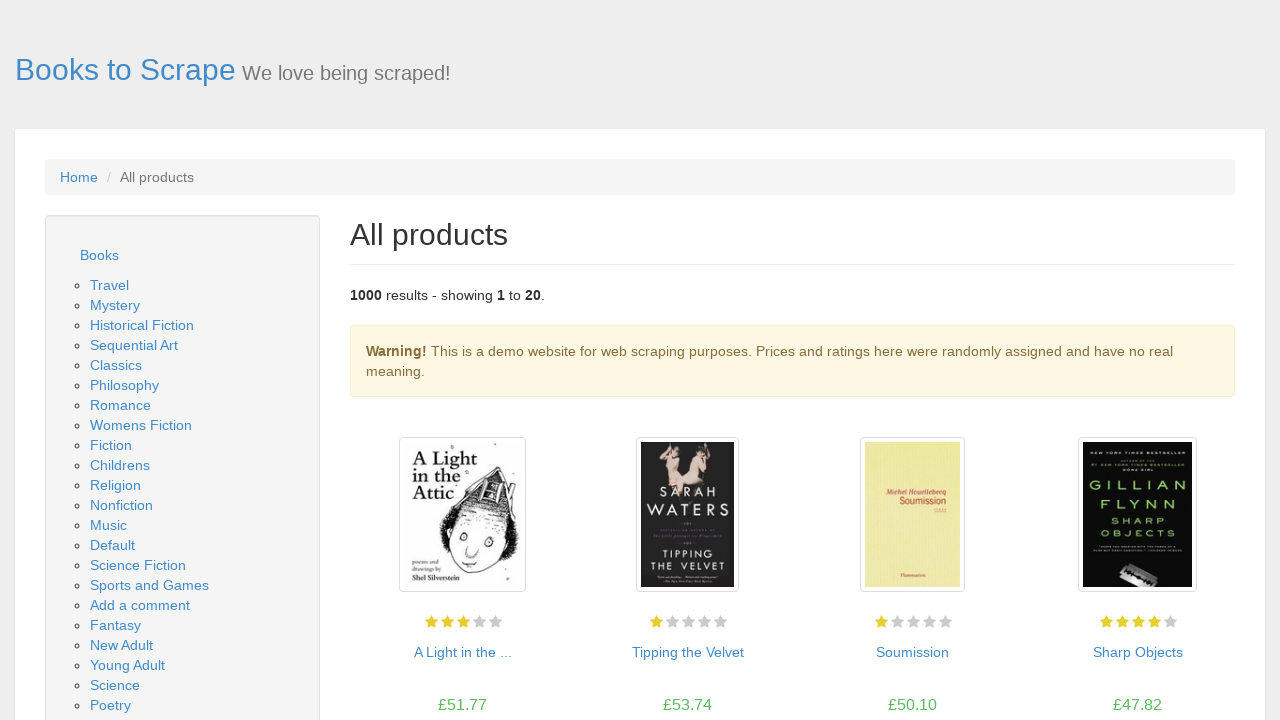

Book listings loaded on initial page
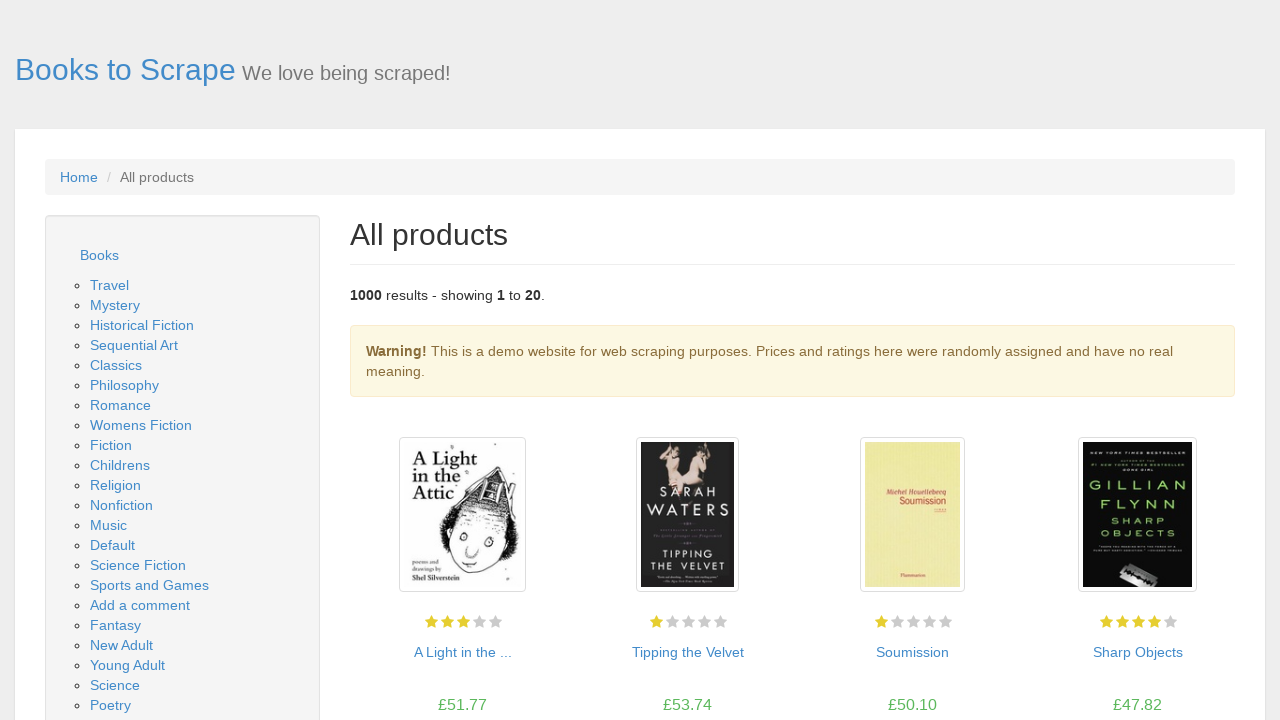

Clicked next button to navigate to page 2 at (1206, 654) on xpath=//a[text()='next']
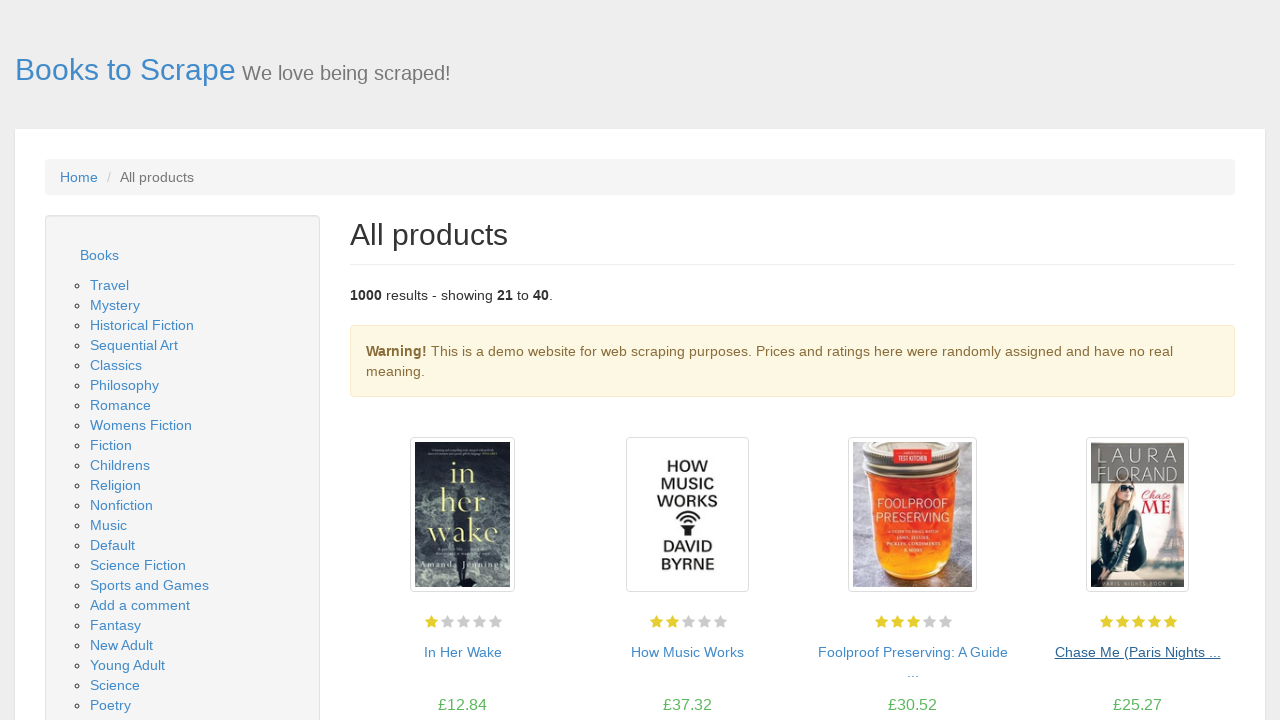

Book listings loaded on page 2
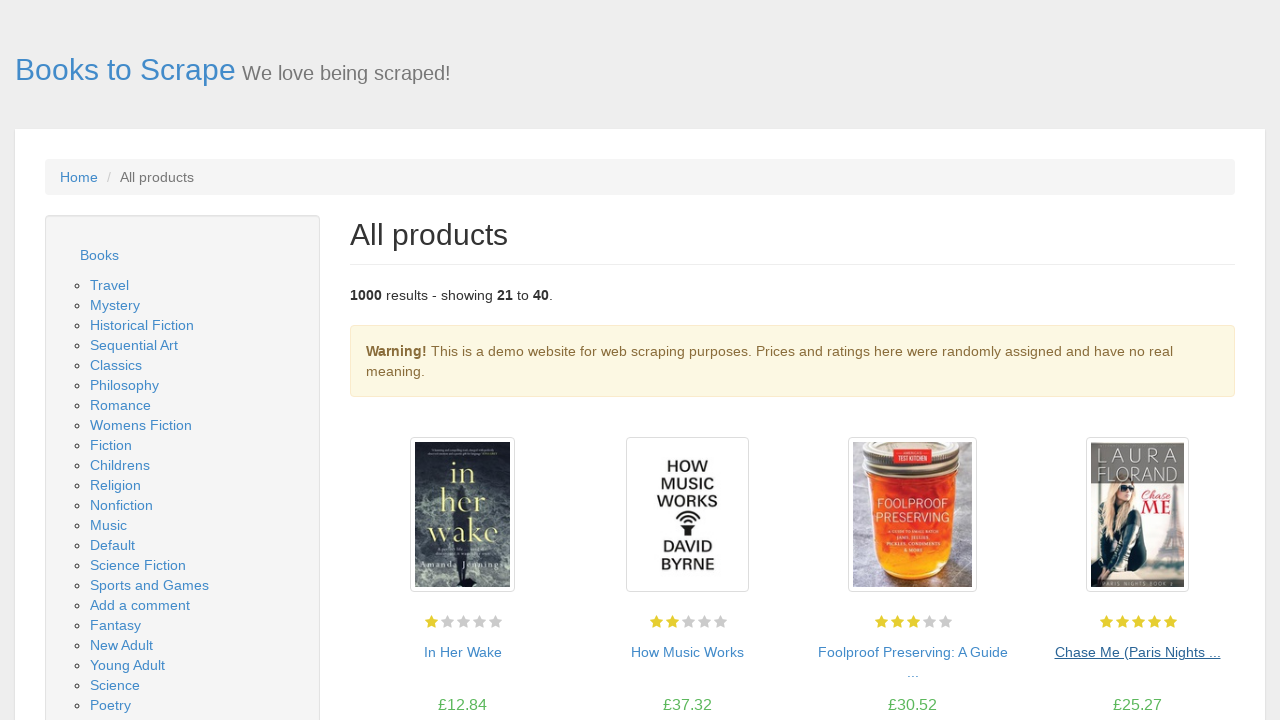

Waited 1 second for page stabilization
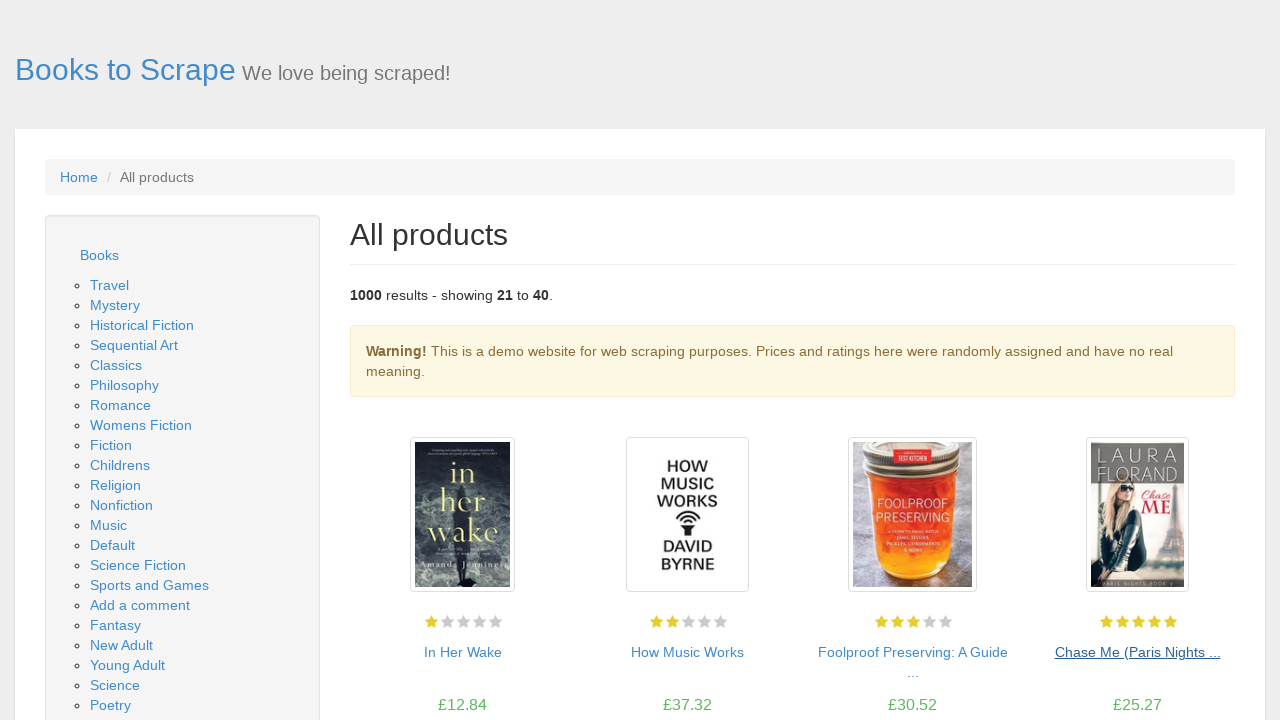

Clicked next button to navigate to page 3 at (1206, 654) on xpath=//a[text()='next']
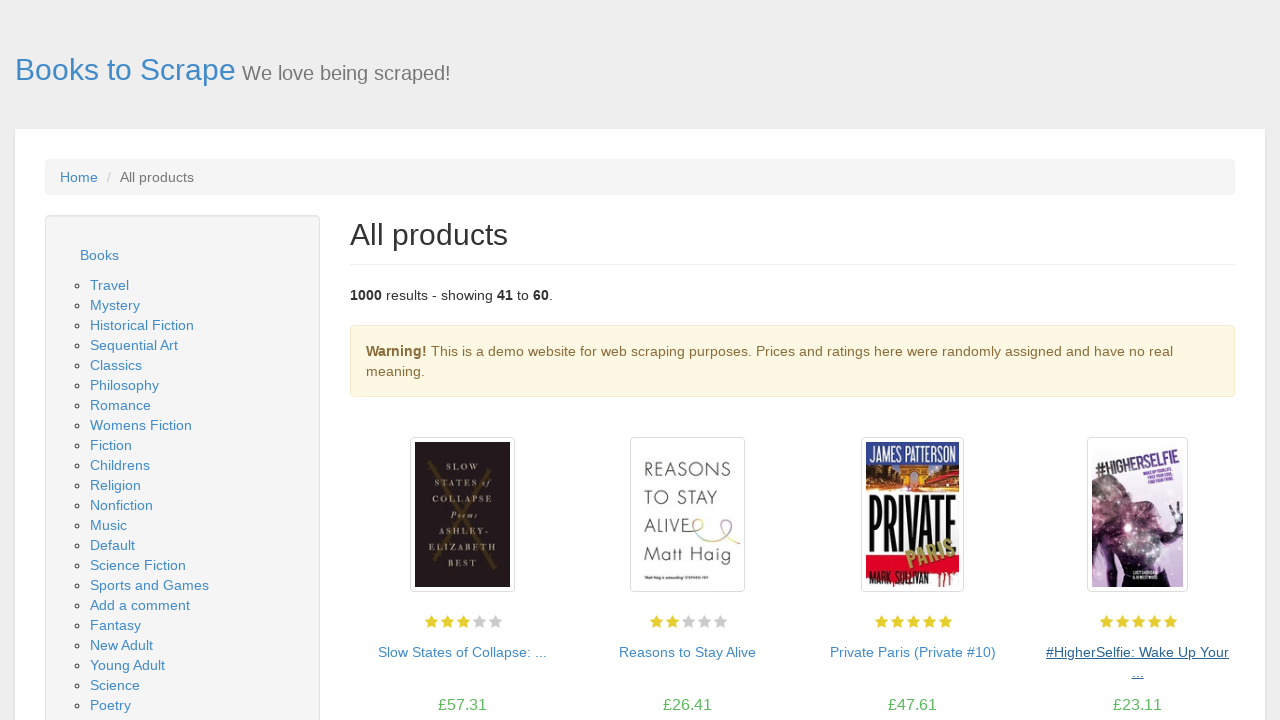

Book listings loaded on page 3
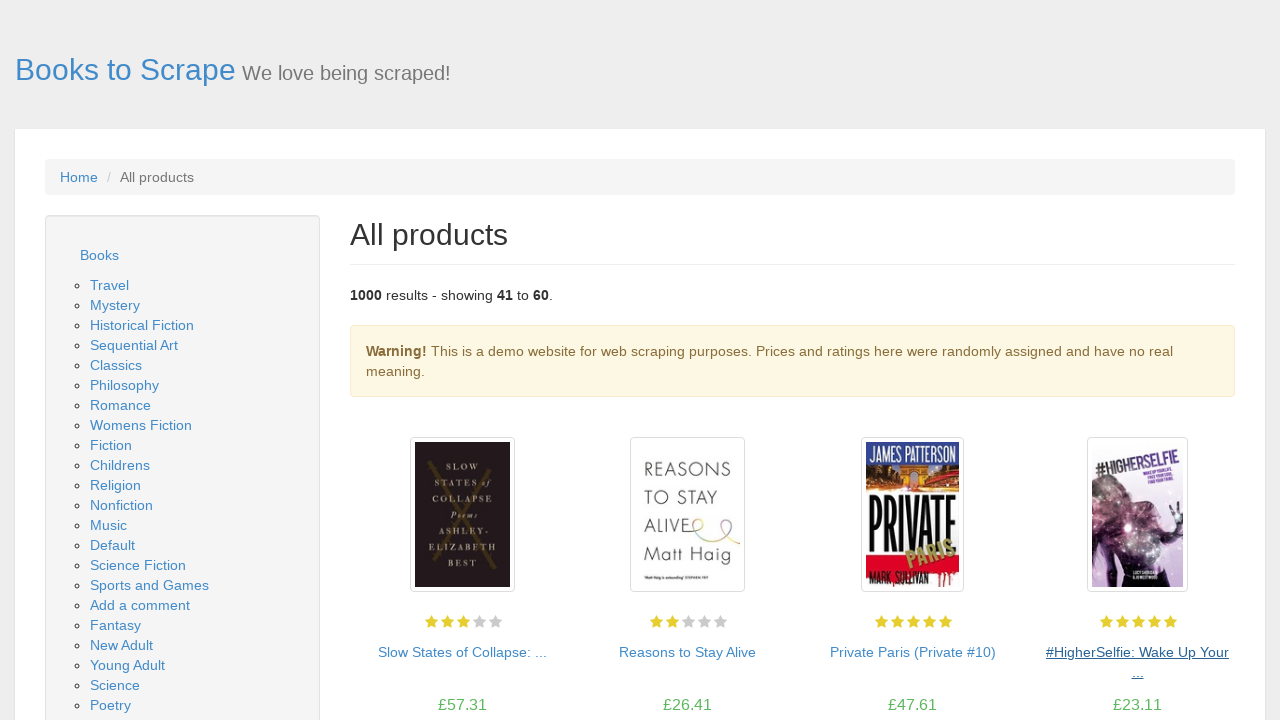

Waited 1 second for page stabilization
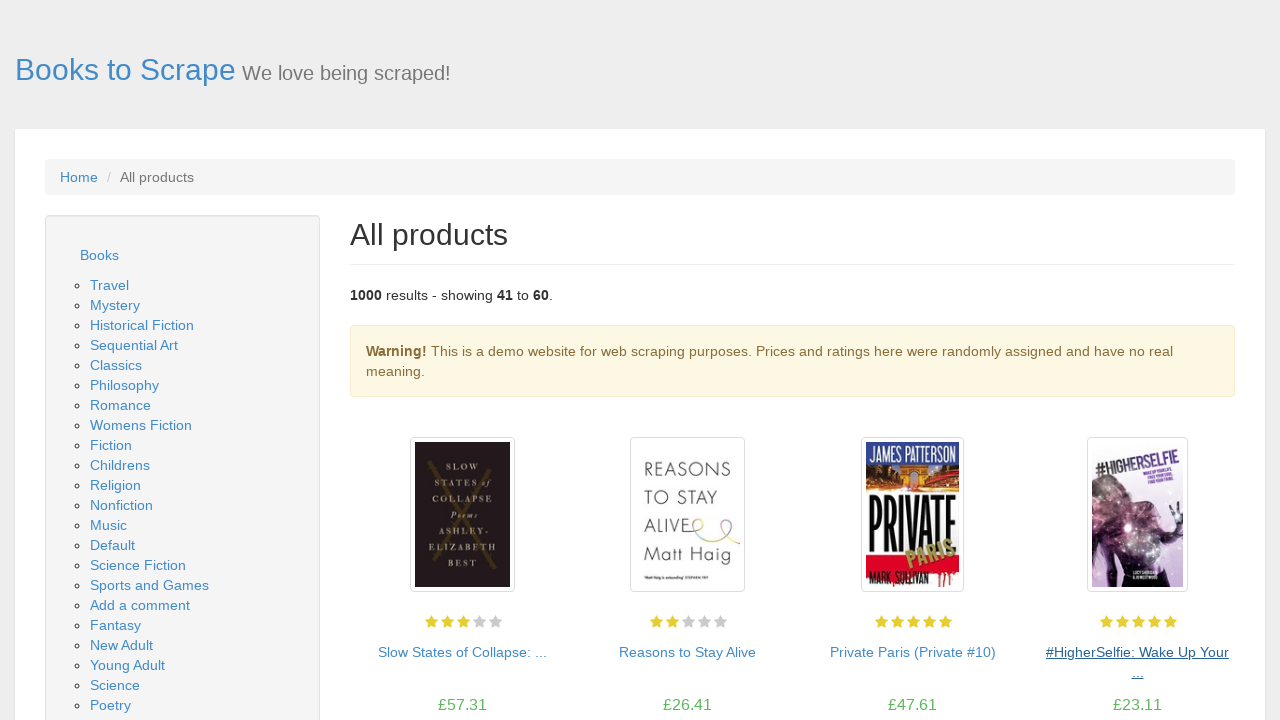

Clicked next button to navigate to page 4 at (1206, 654) on xpath=//a[text()='next']
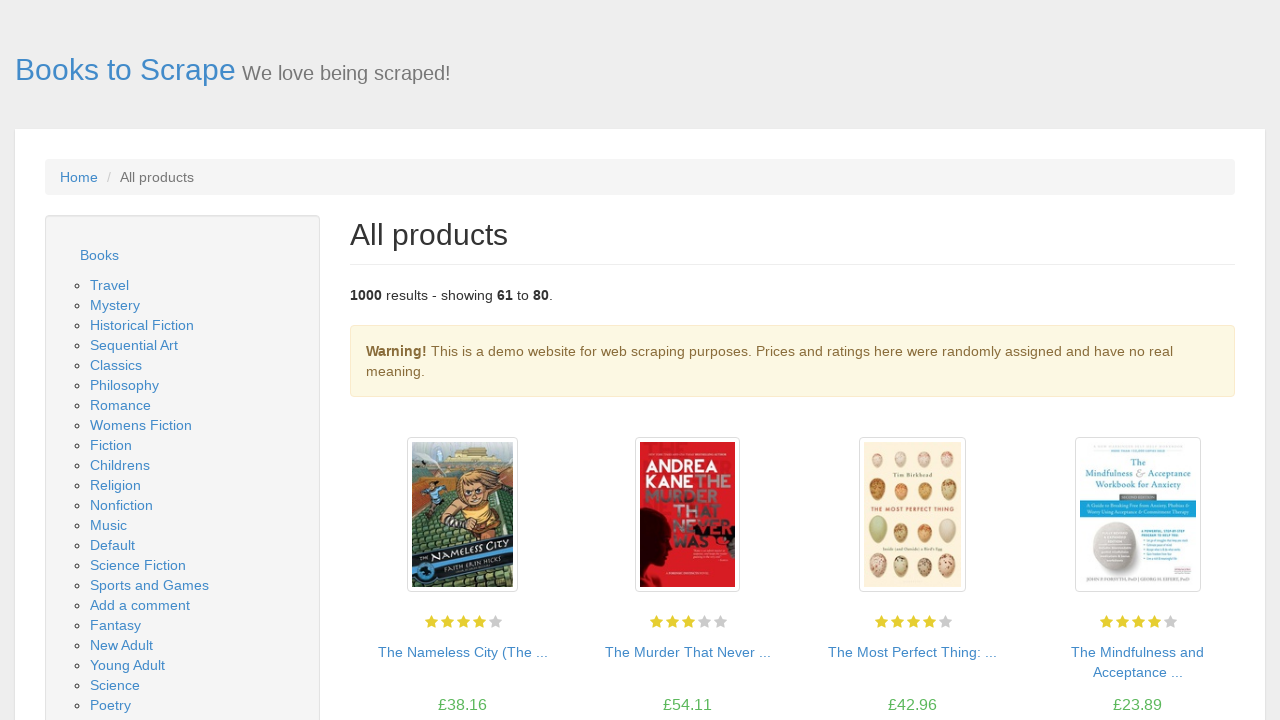

Book listings loaded on page 4
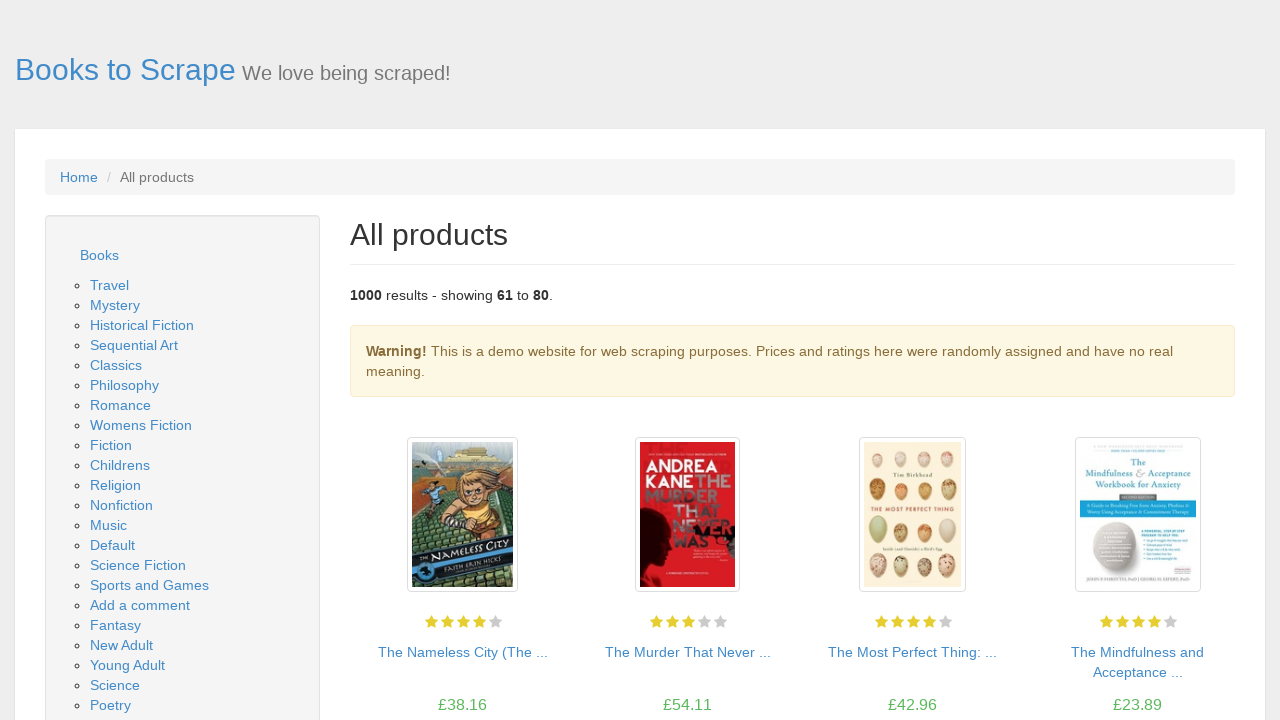

Waited 1 second for page stabilization
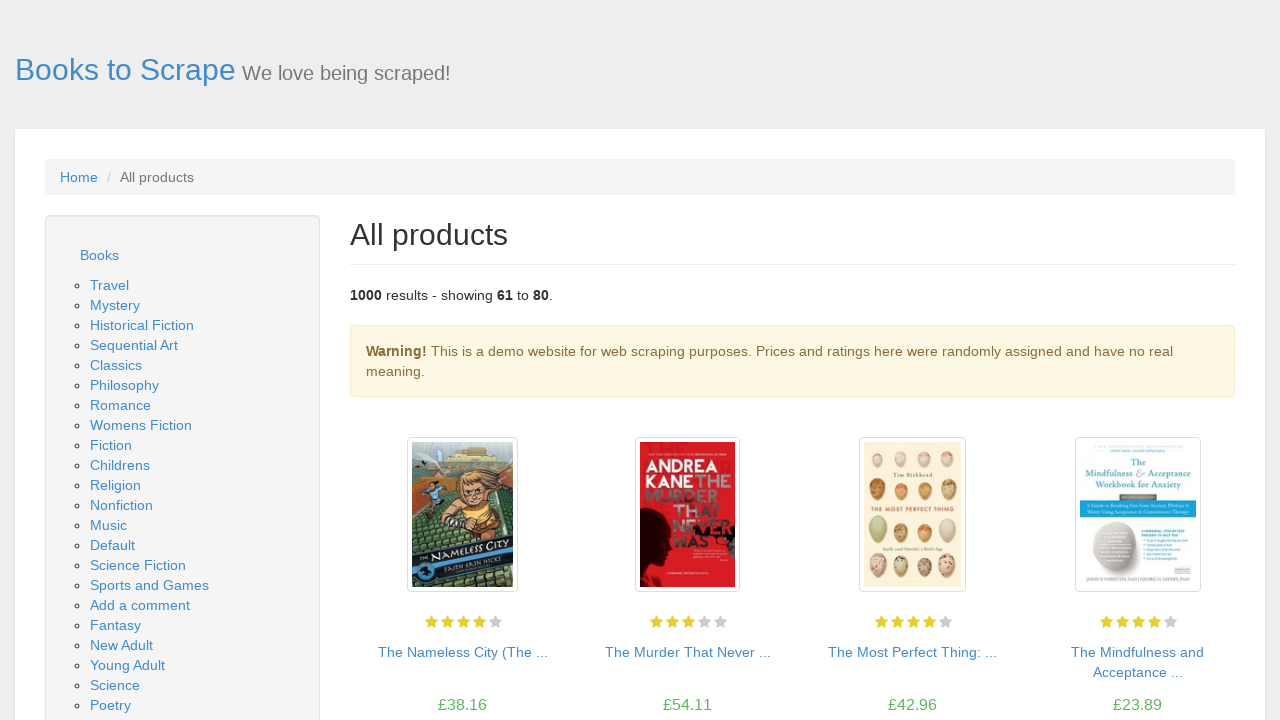

Clicked next button to navigate to page 5 at (1206, 654) on xpath=//a[text()='next']
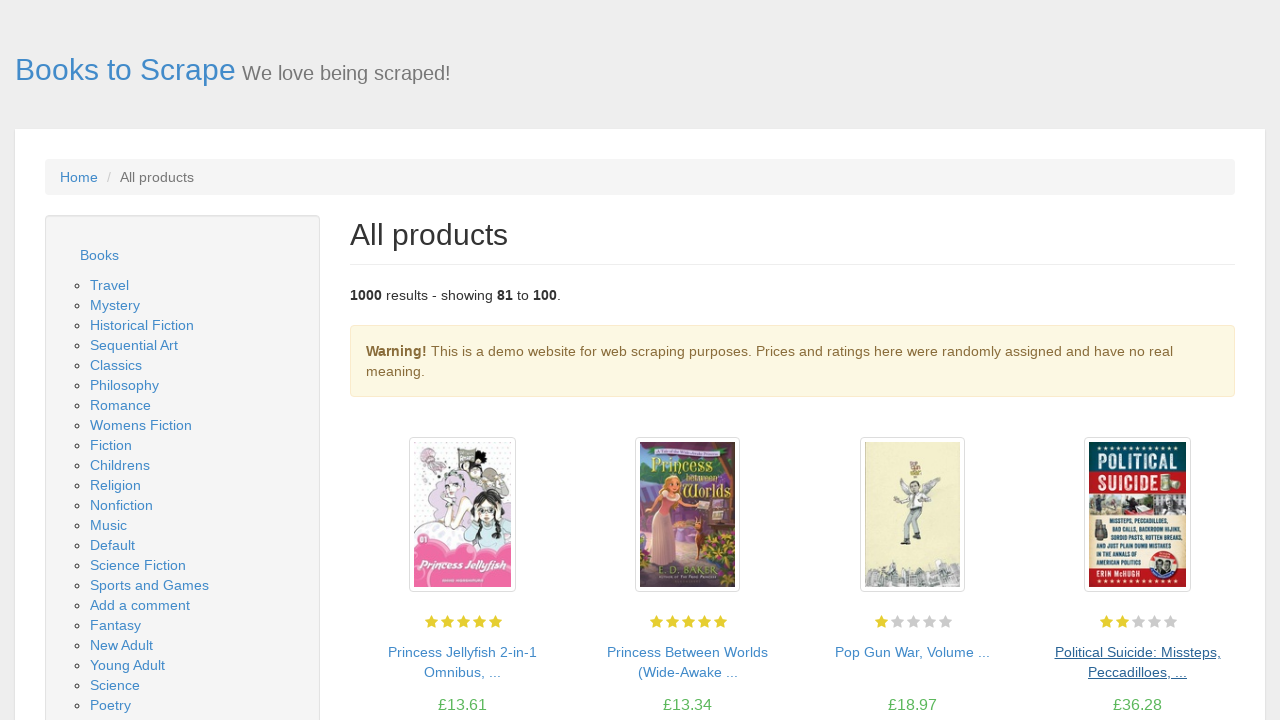

Book listings loaded on page 5
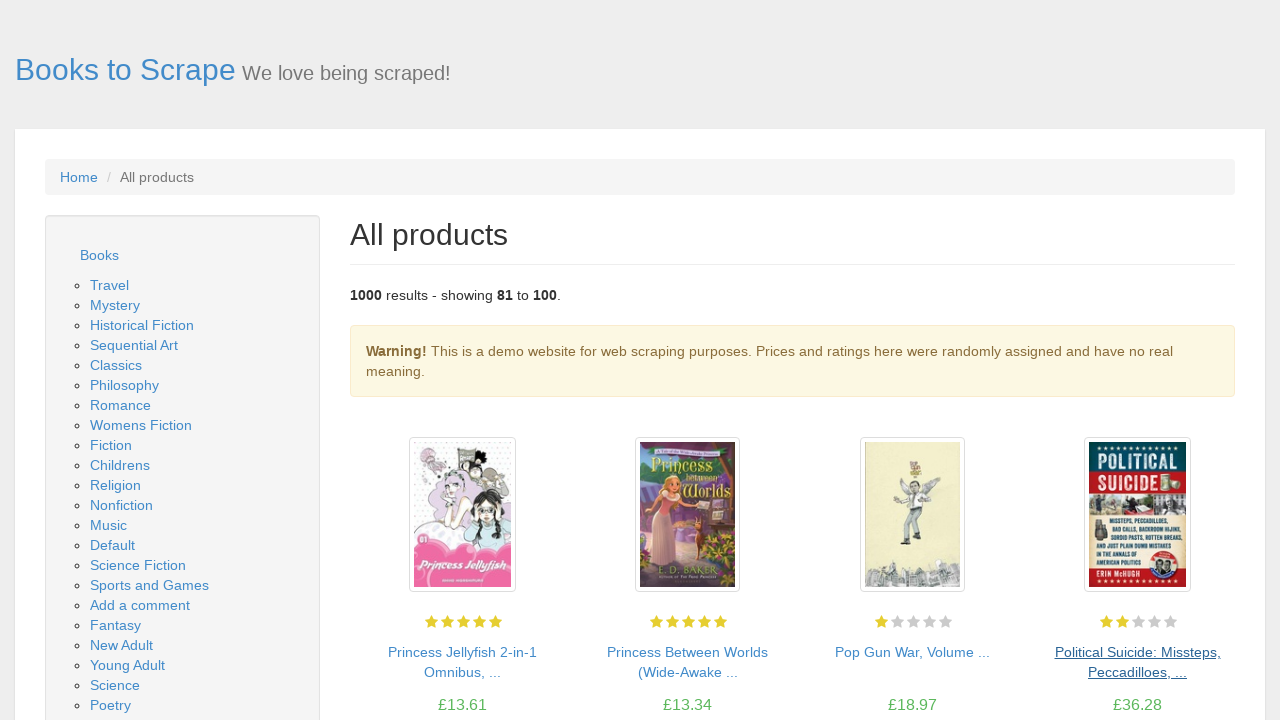

Waited 1 second for page stabilization
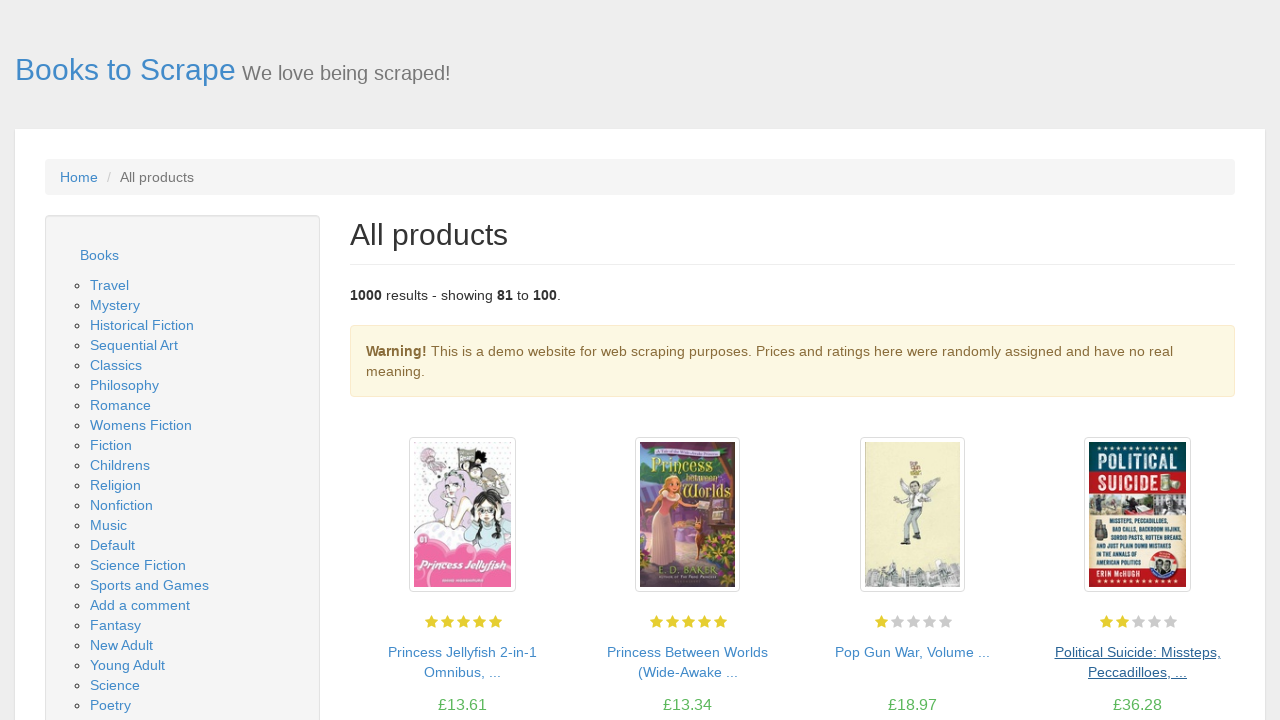

Clicked next button to navigate to page 6 at (1206, 654) on xpath=//a[text()='next']
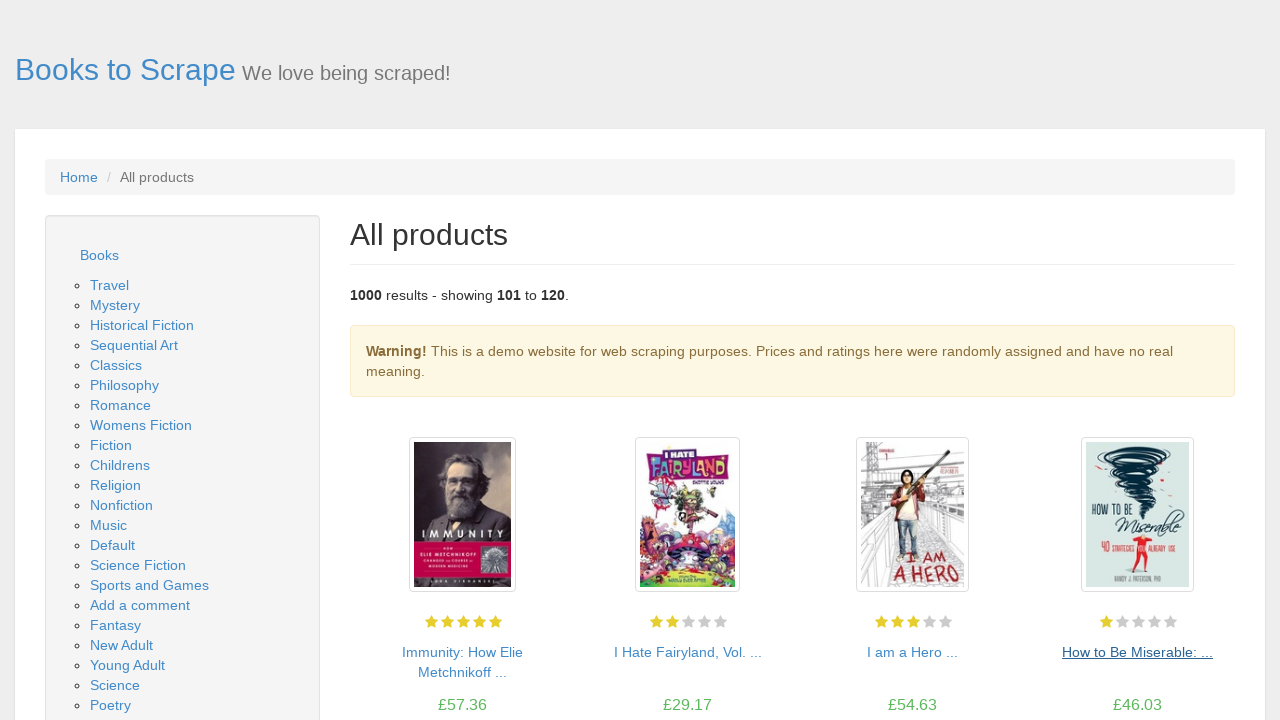

Book listings loaded on page 6
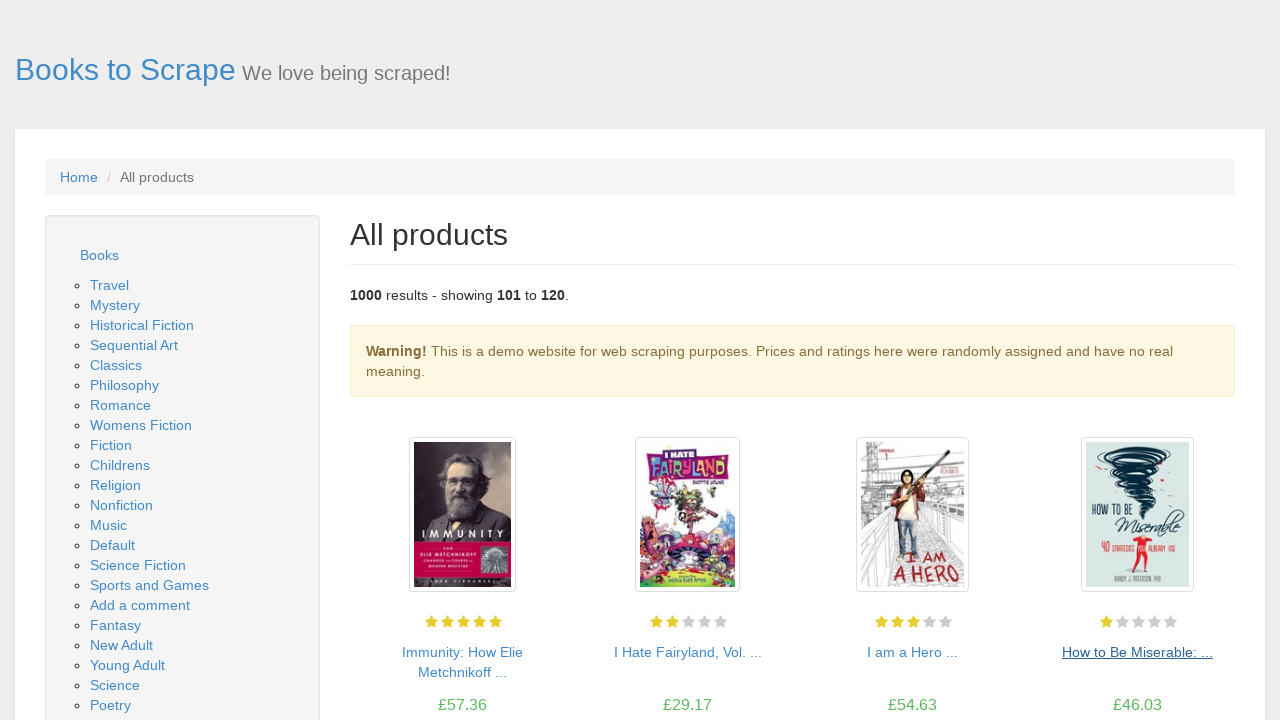

Waited 1 second for page stabilization
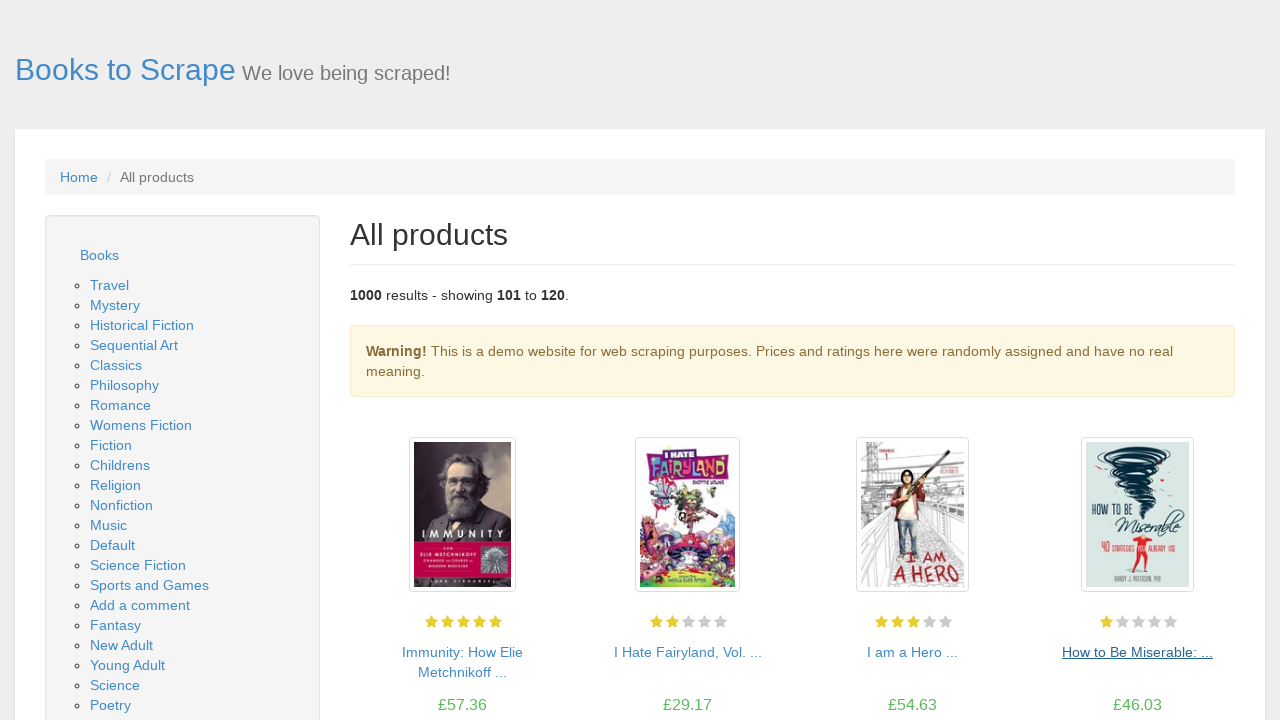

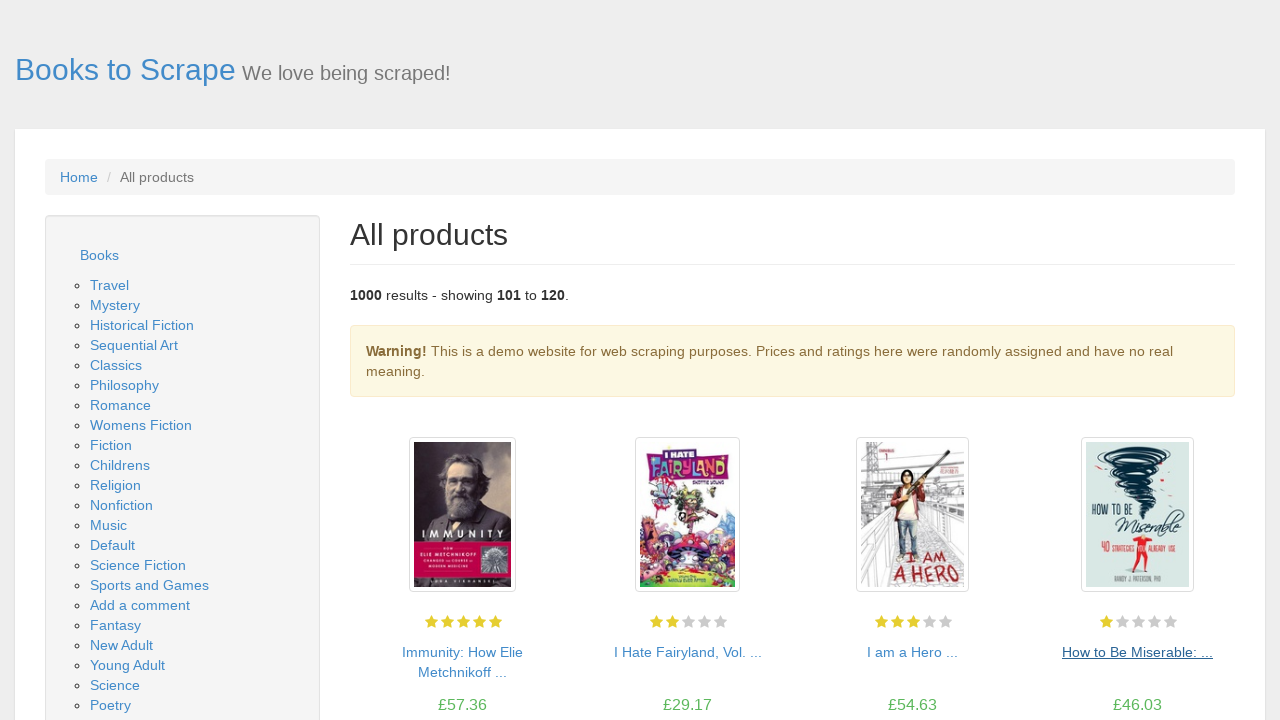